Tests disappearing elements by checking if Gallery link exists and clicking it if present

Starting URL: https://the-internet.herokuapp.com/disappearing_elements

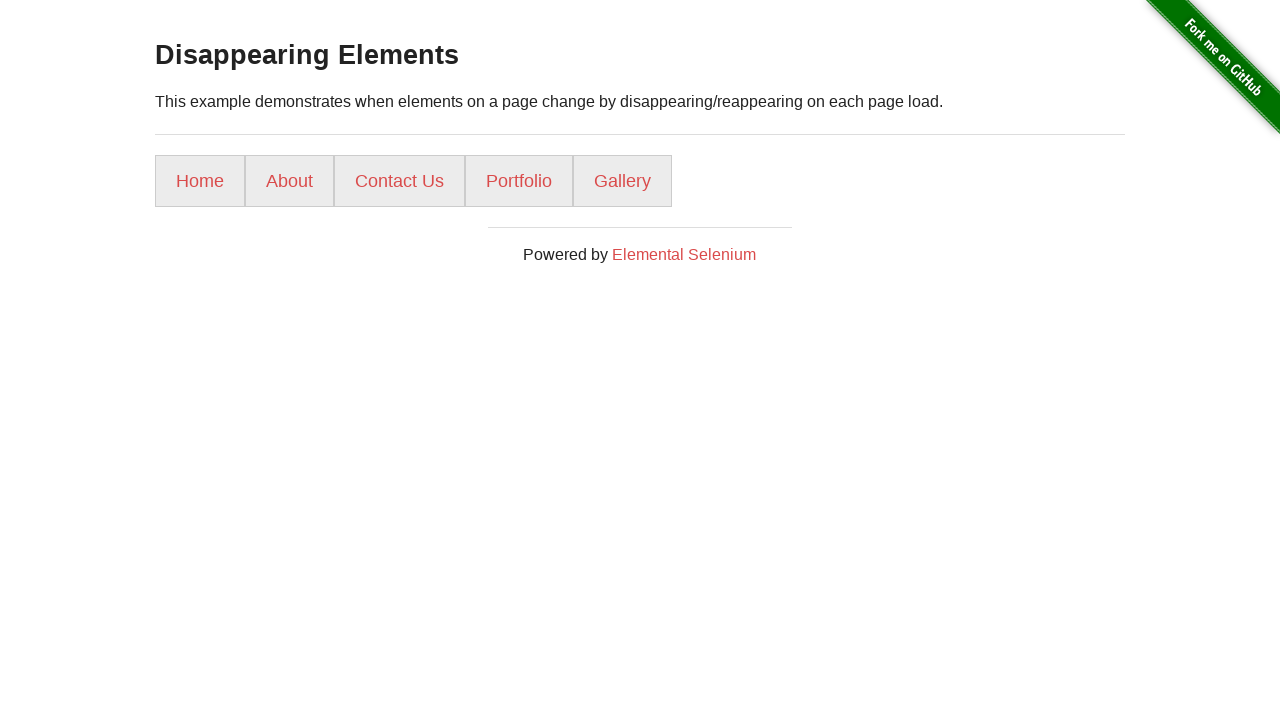

Checked if Gallery link exists on the page
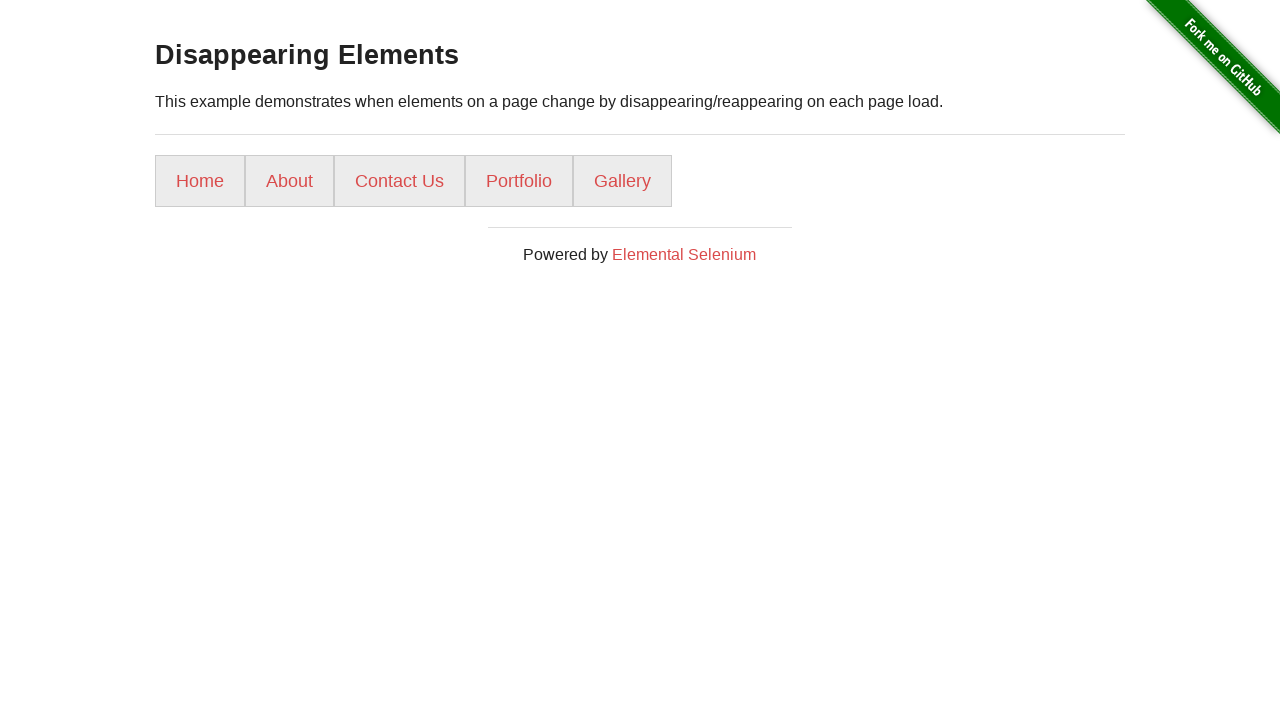

Clicked the Gallery link at (622, 181) on a:has-text('Gallery')
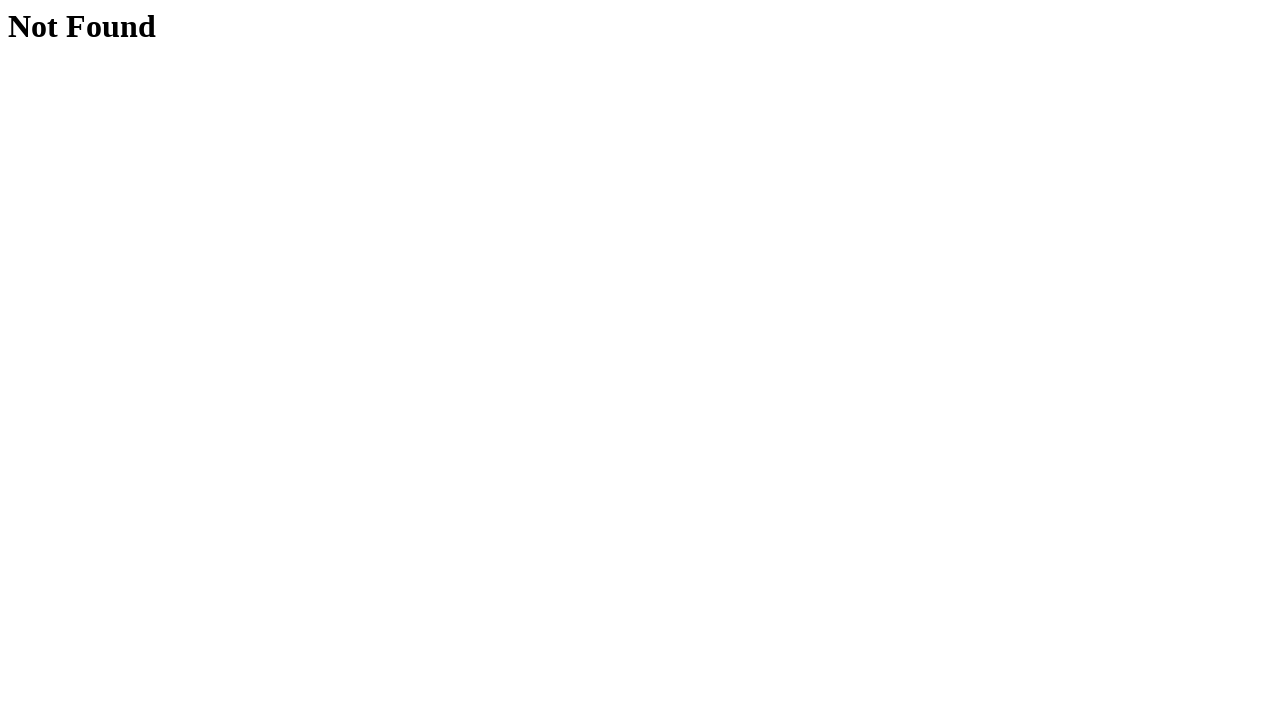

Gallery page loaded with h1 heading visible
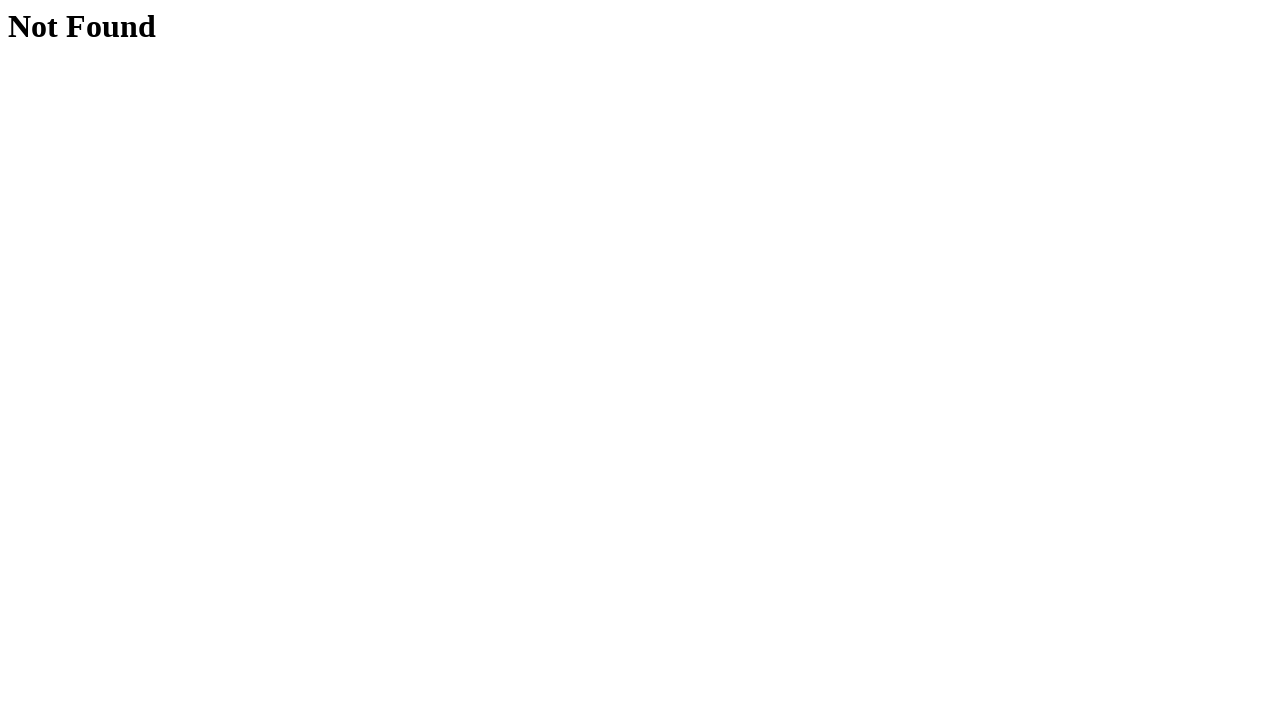

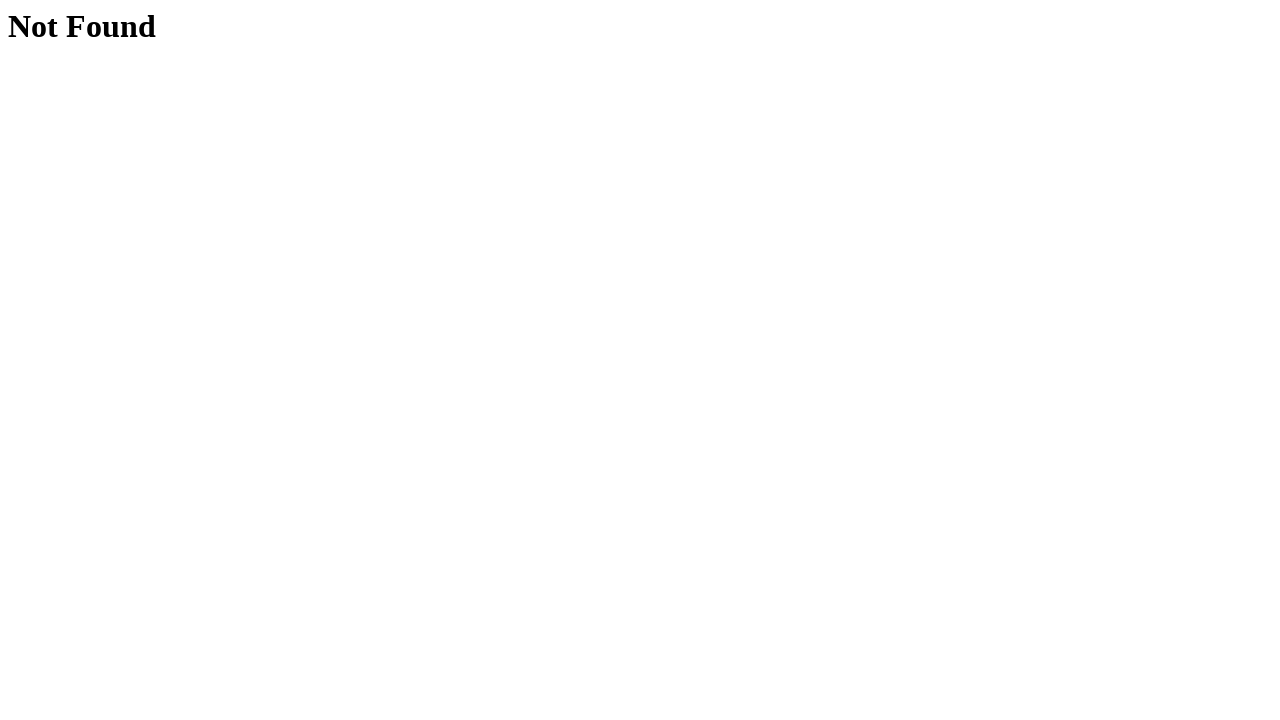